Navigates to the OrangeHRM login page and verifies the page loads successfully

Starting URL: https://opensource-demo.orangehrmlive.com/web/index.php/auth/login

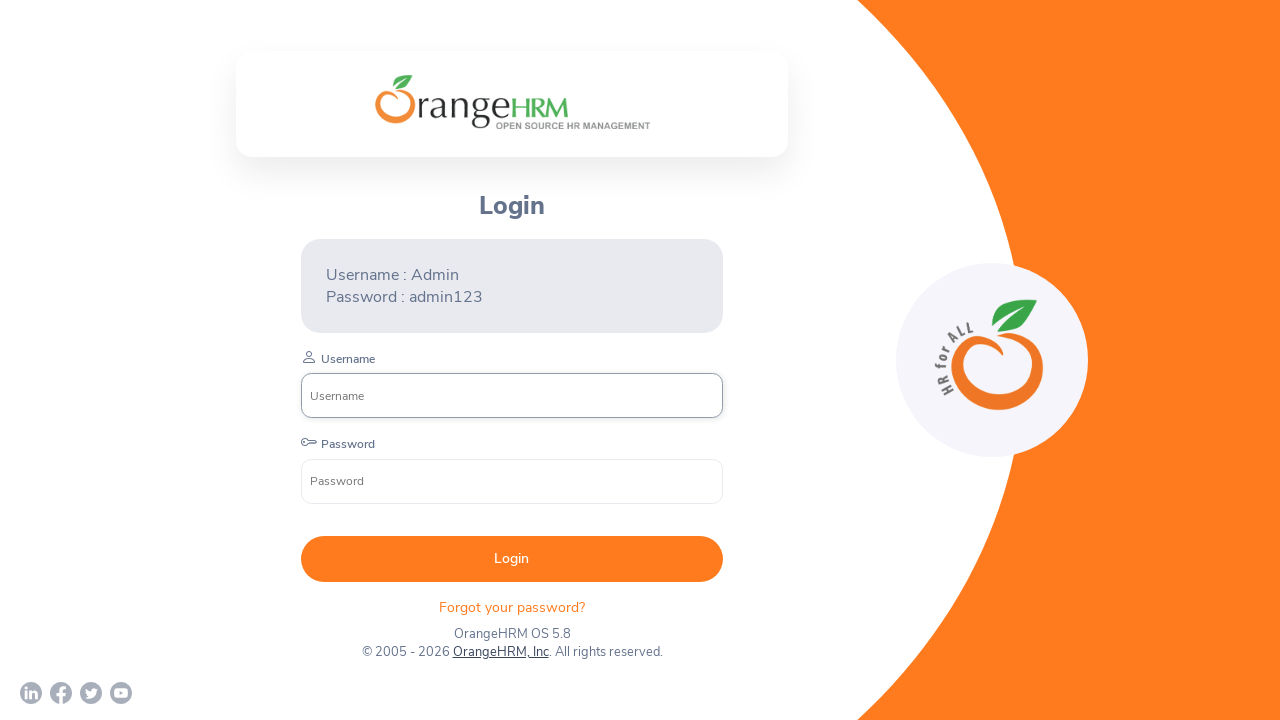

Waited for page to reach networkidle state
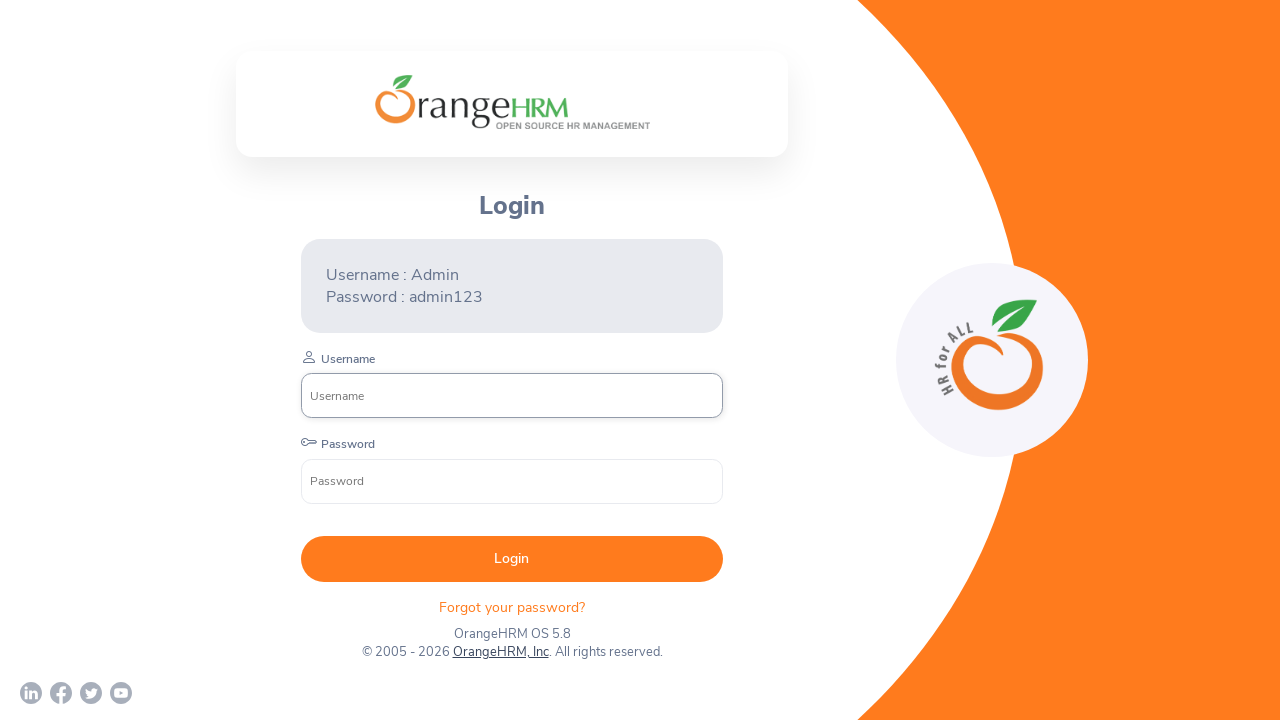

Login form element loaded successfully
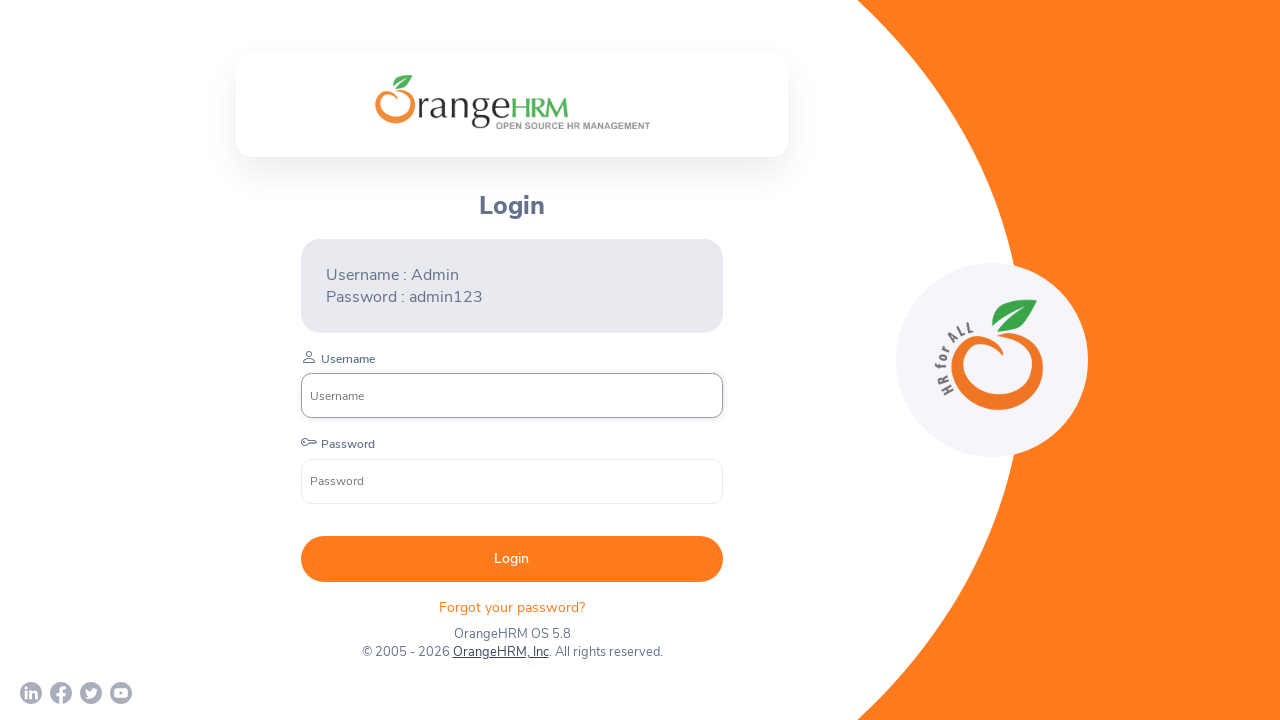

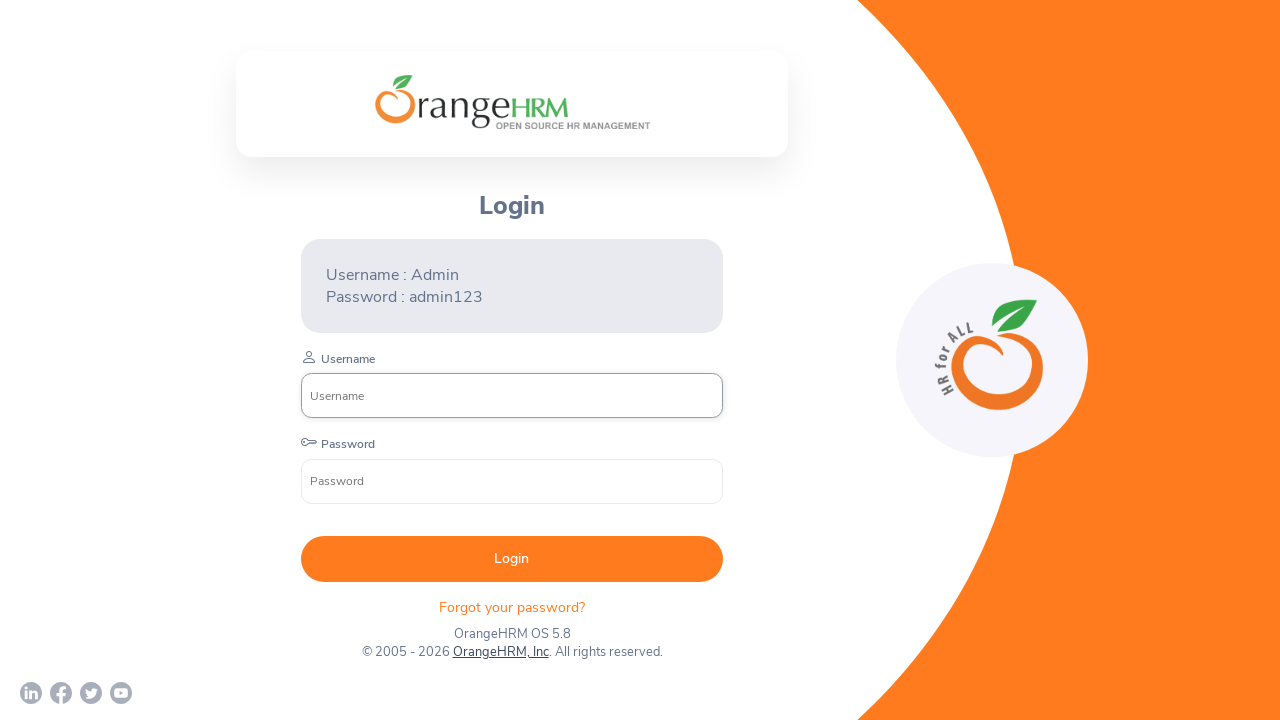